Navigates to Add/Remove Elements page and takes a screenshot of the default state without any added elements

Starting URL: http://the-internet.herokuapp.com/

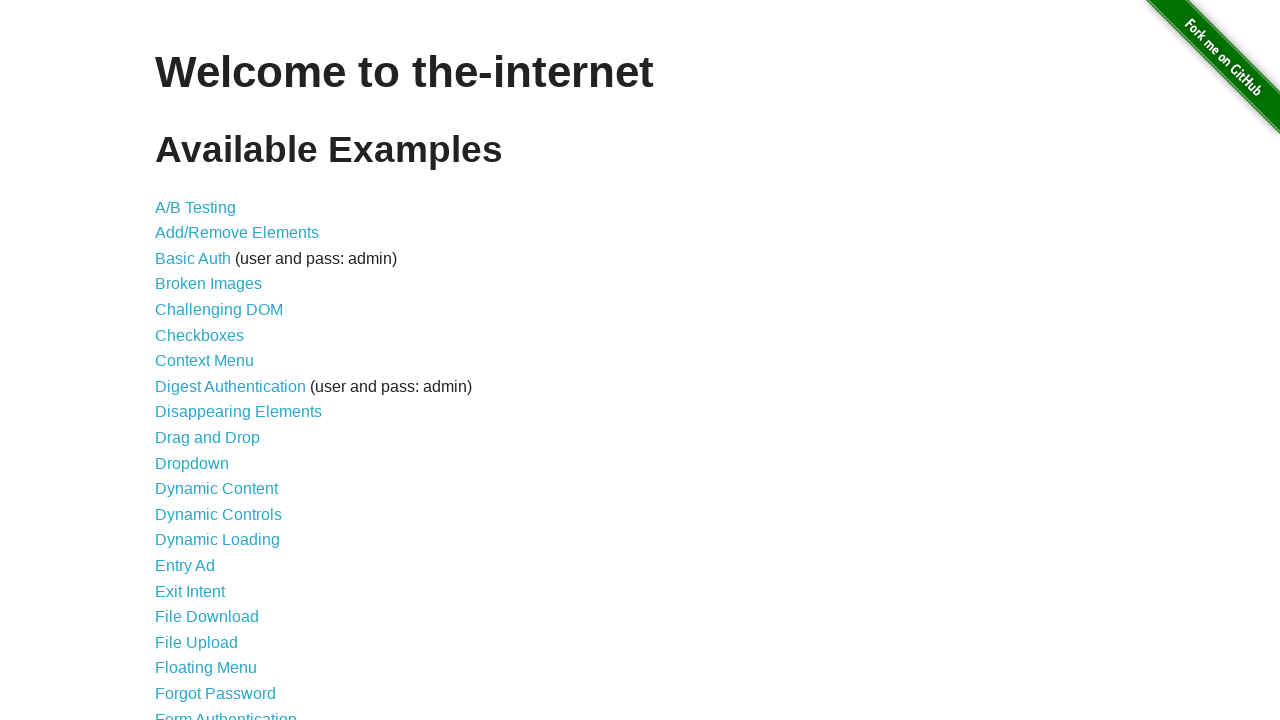

Clicked on Add/Remove Elements link at (237, 233) on text=Add/Remove Elements
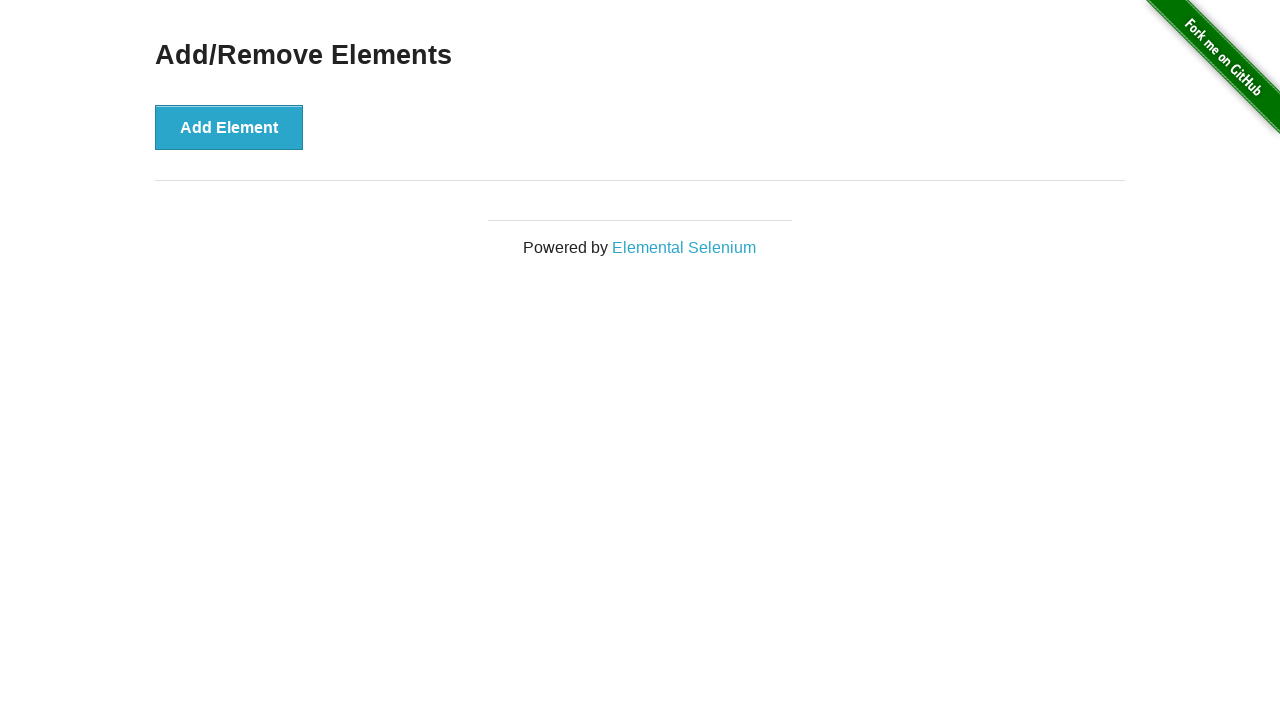

Add/Remove Elements page loaded with default state (no elements added)
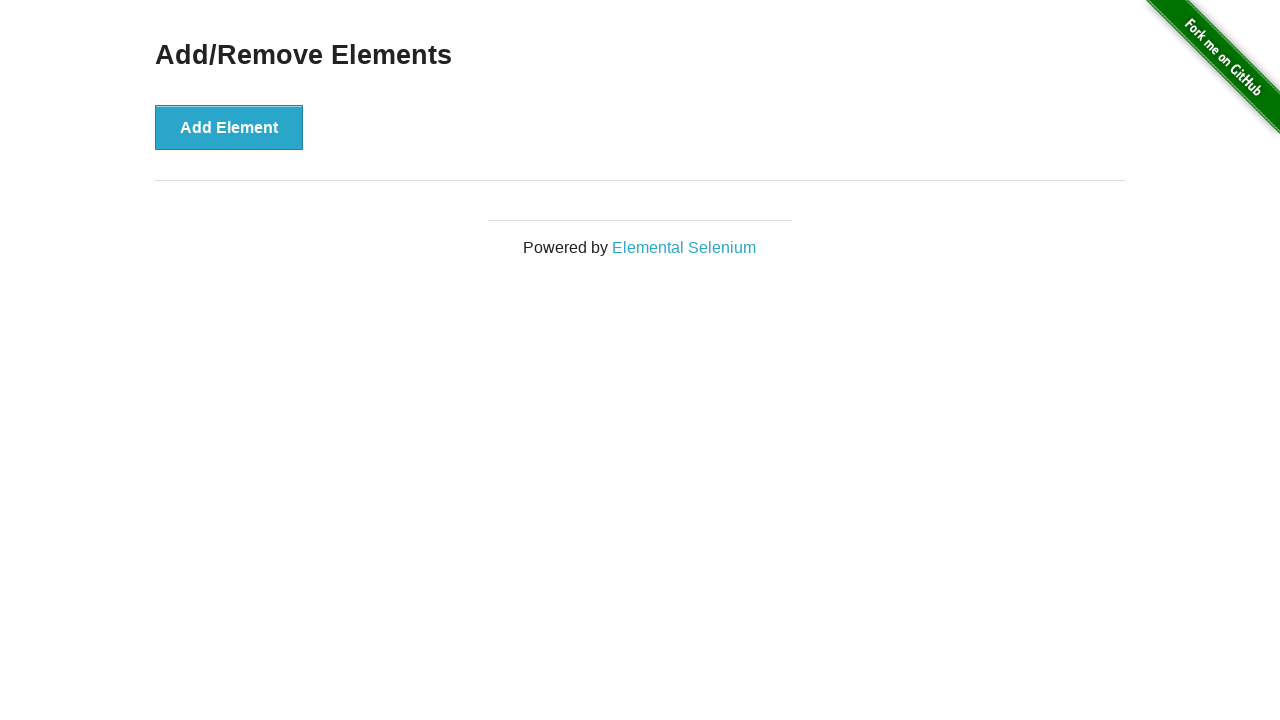

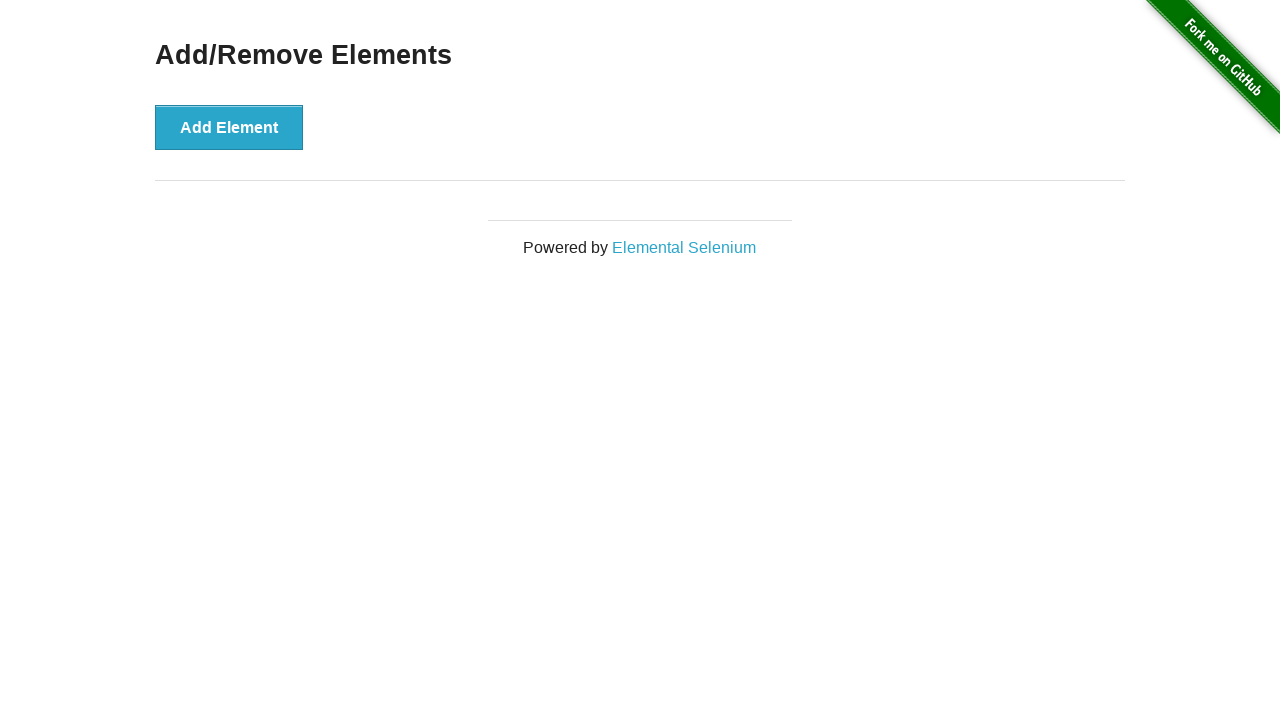